Tests dynamic content by capturing text, refreshing the page, and verifying the content has changed

Starting URL: https://the-internet.herokuapp.com/dynamic_content

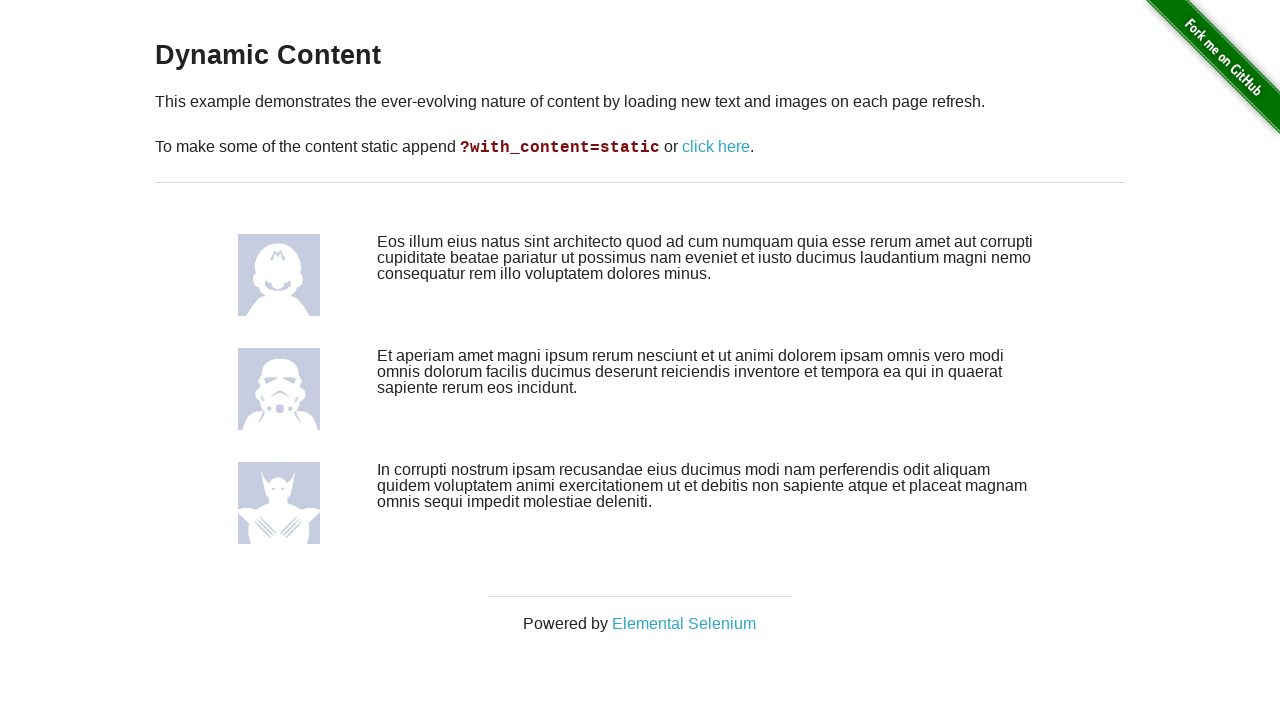

Waited for content blocks to load
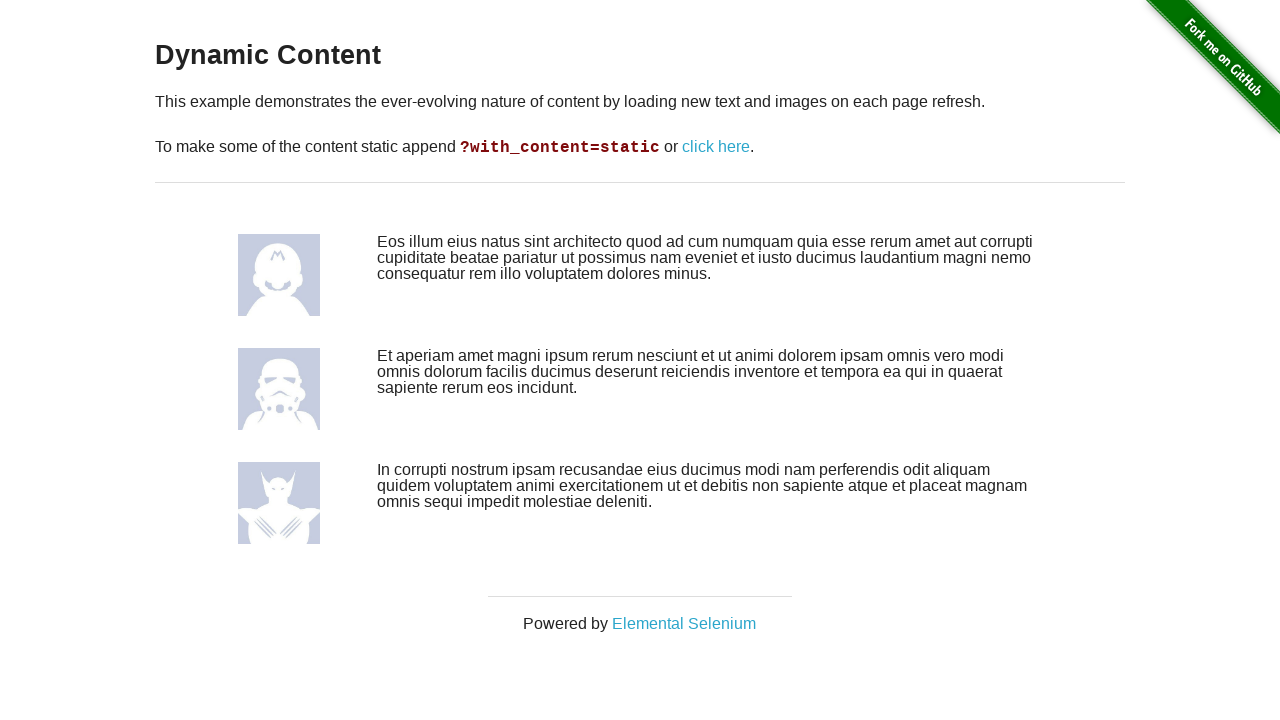

Captured initial text from second content block
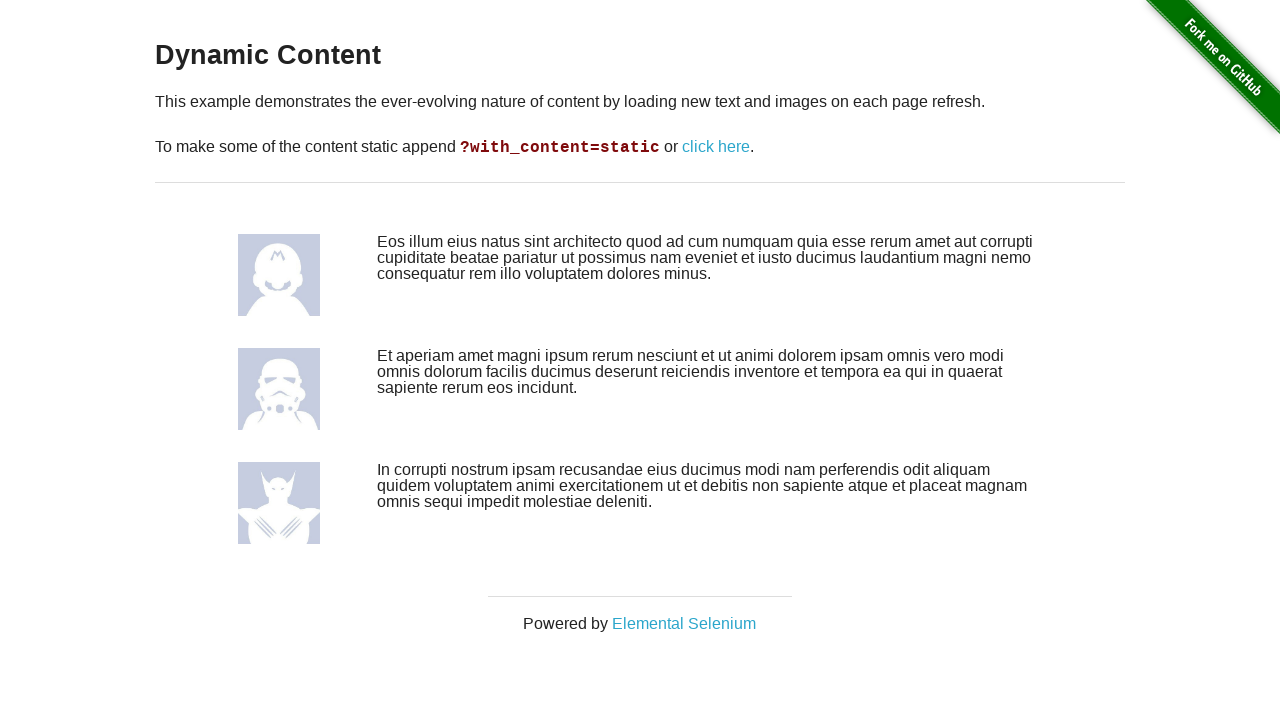

Refreshed the page to reload dynamic content
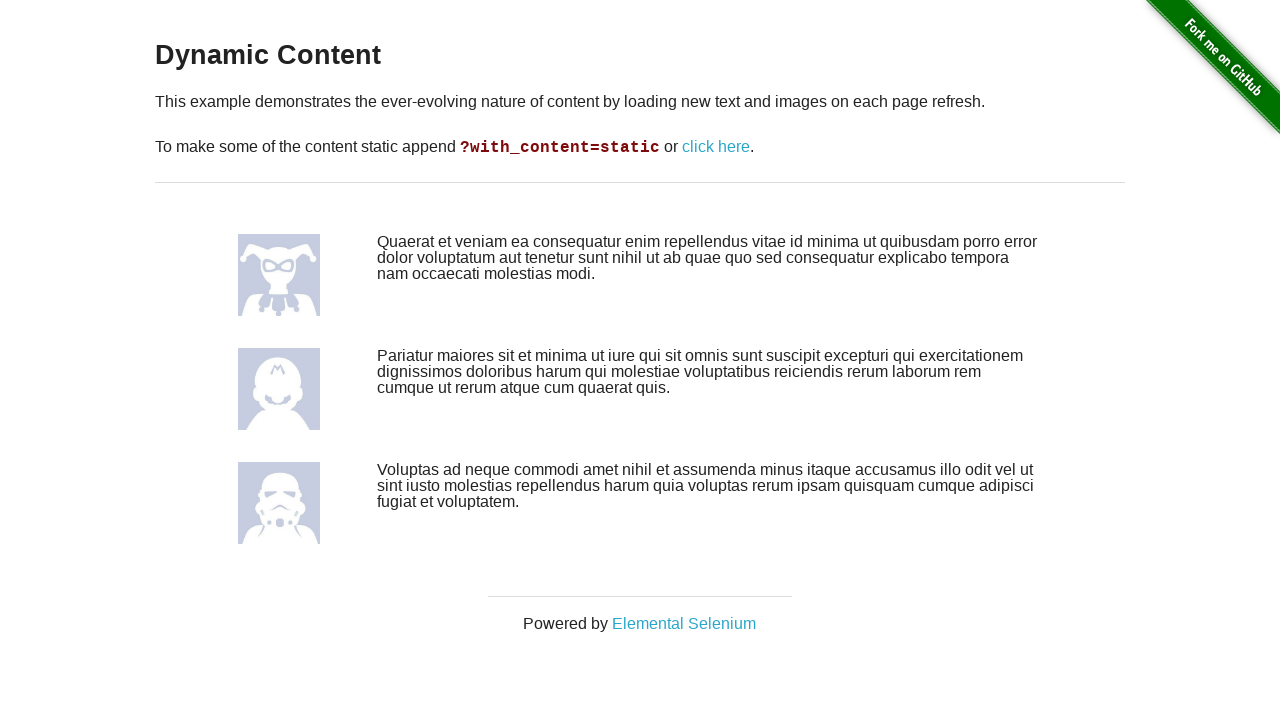

Waited for content blocks to load after refresh
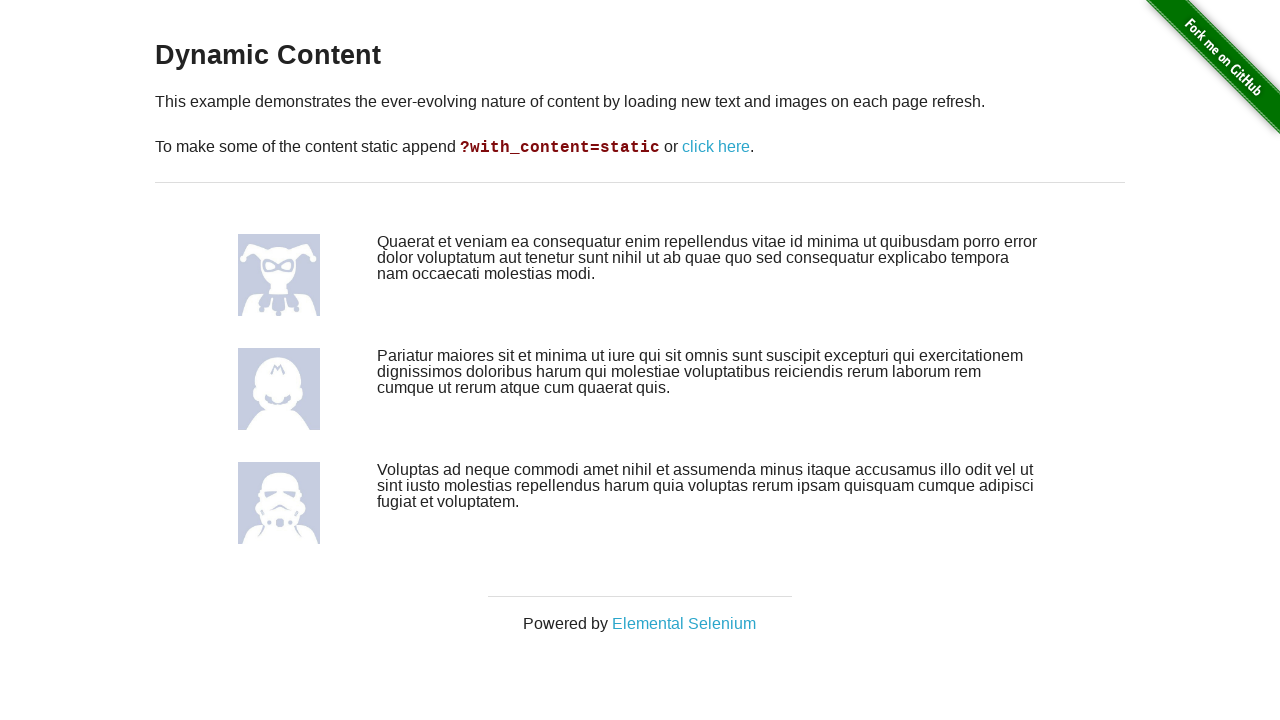

Captured new text from second content block after refresh
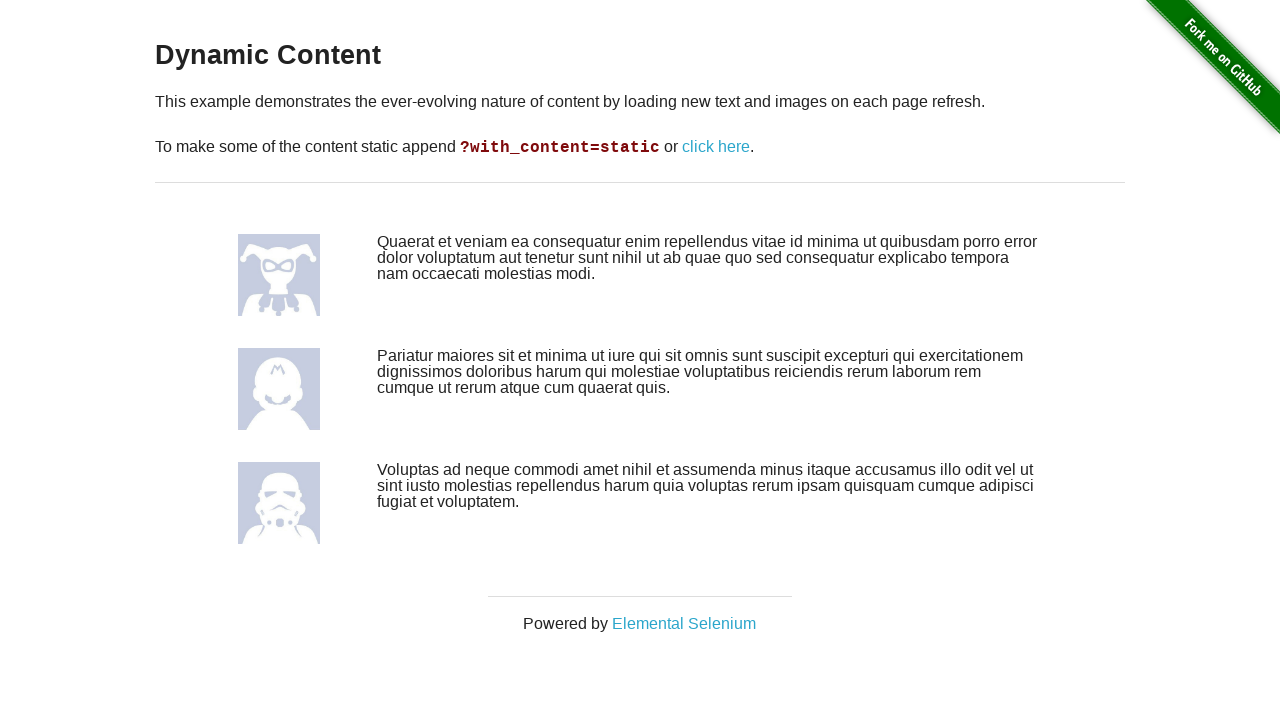

Verified that dynamic content has changed after page refresh
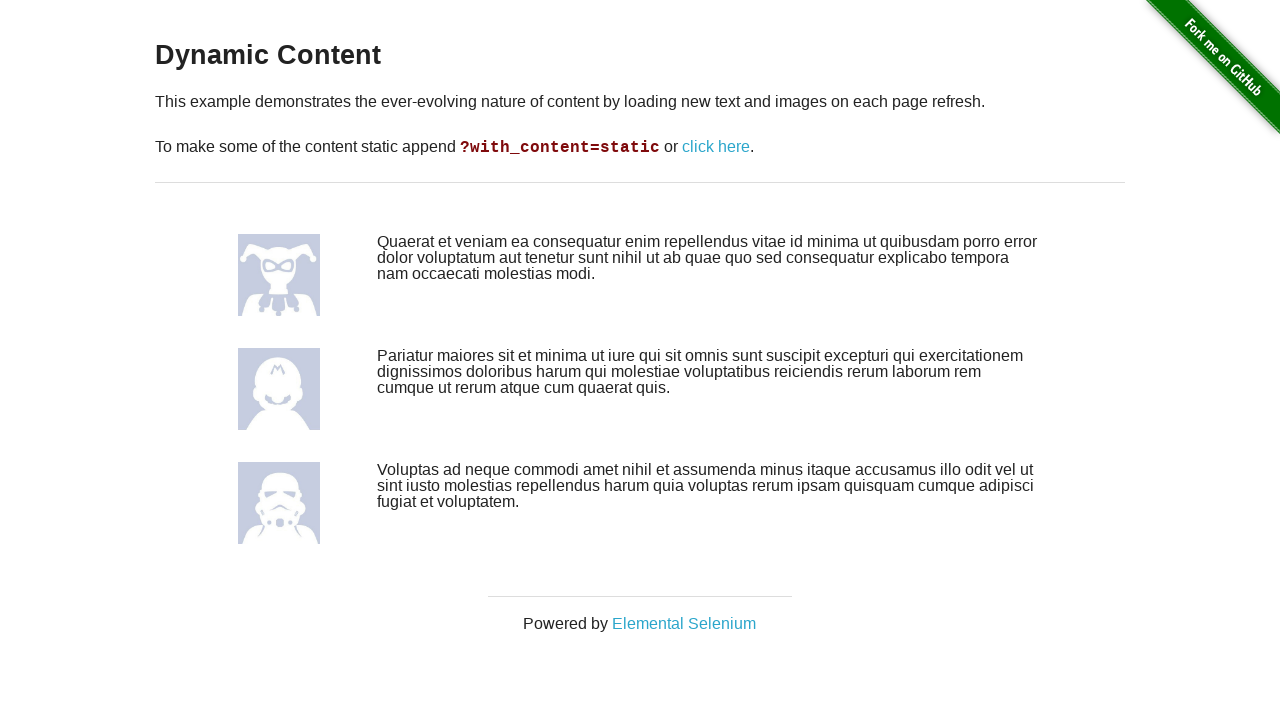

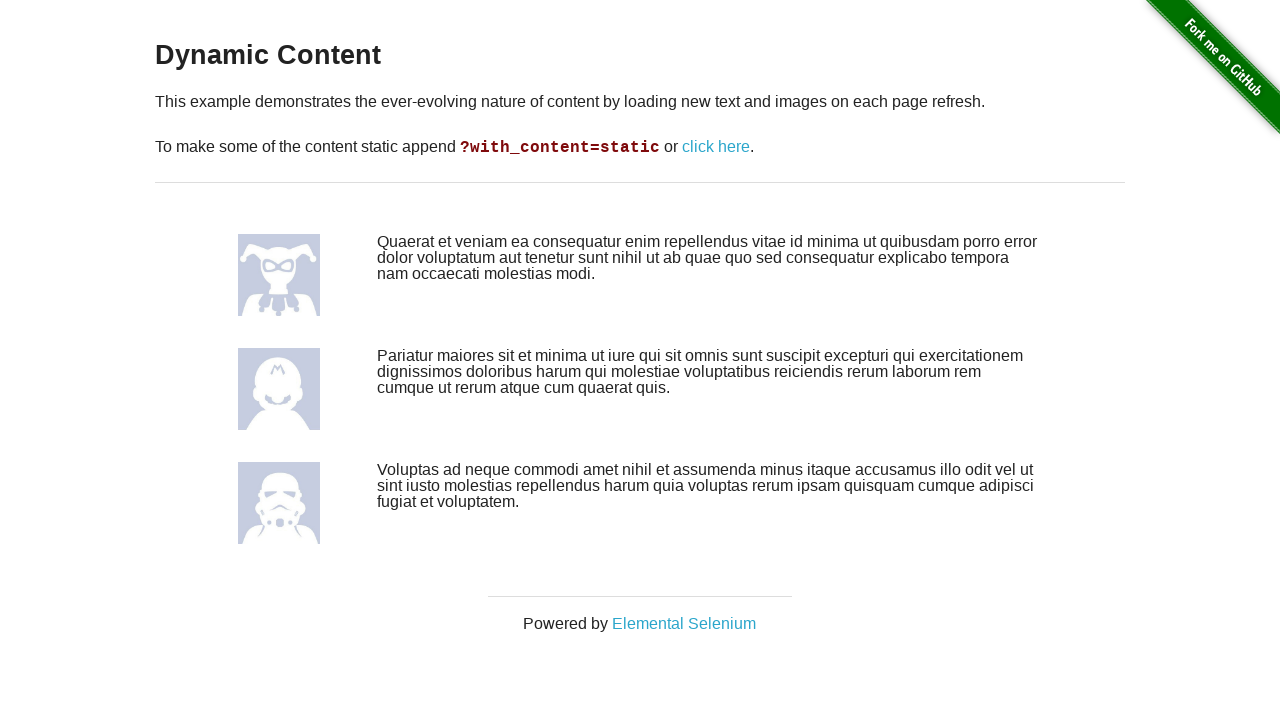